Tests JavaScript confirm alert by clicking a button that triggers a confirm dialog, dismissing it, and verifying the cancel result message

Starting URL: https://automationfc.github.io/basic-form/index.html

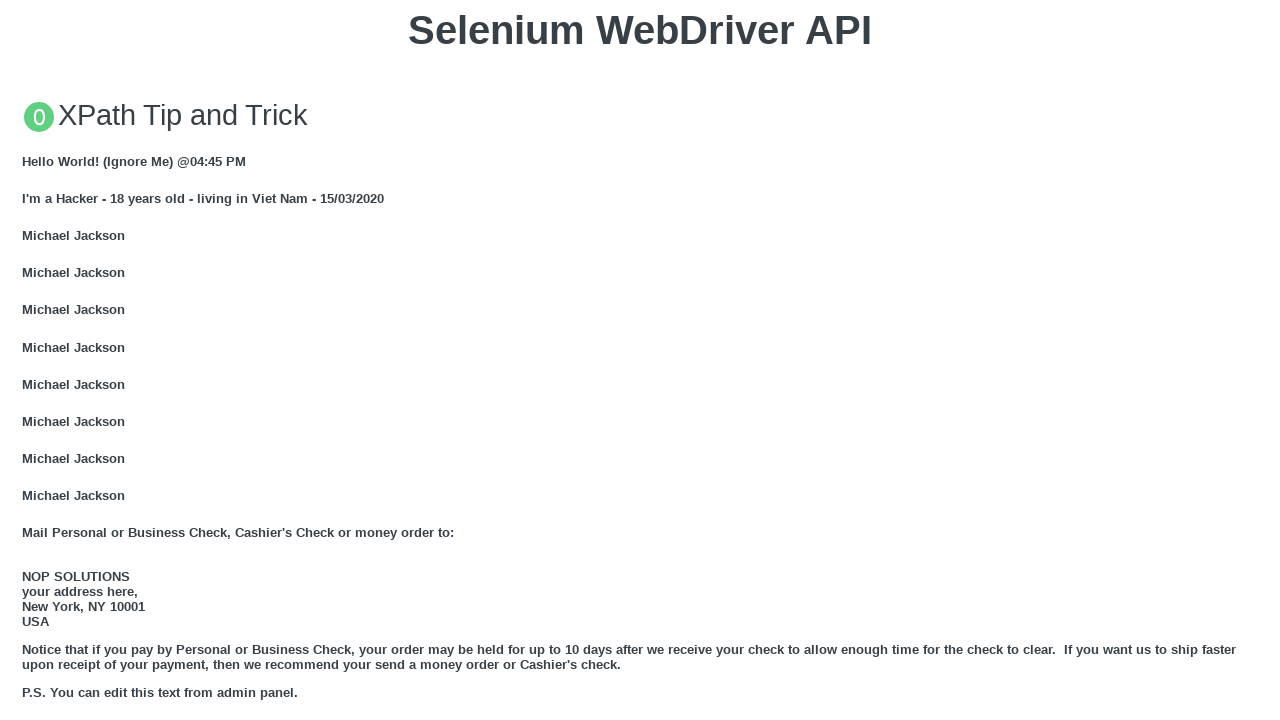

Set up dialog handler to dismiss confirm alert
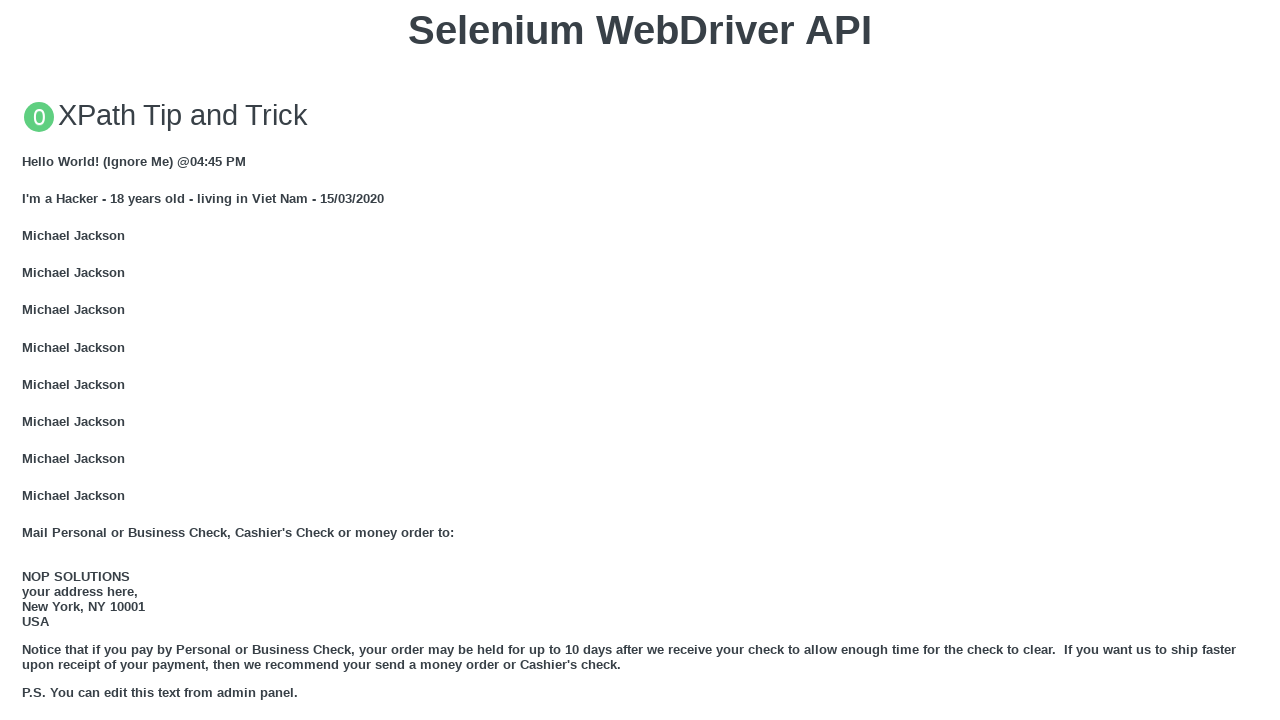

Clicked 'Click for JS Confirm' button to trigger confirm dialog at (640, 360) on xpath=//button[text()='Click for JS Confirm']
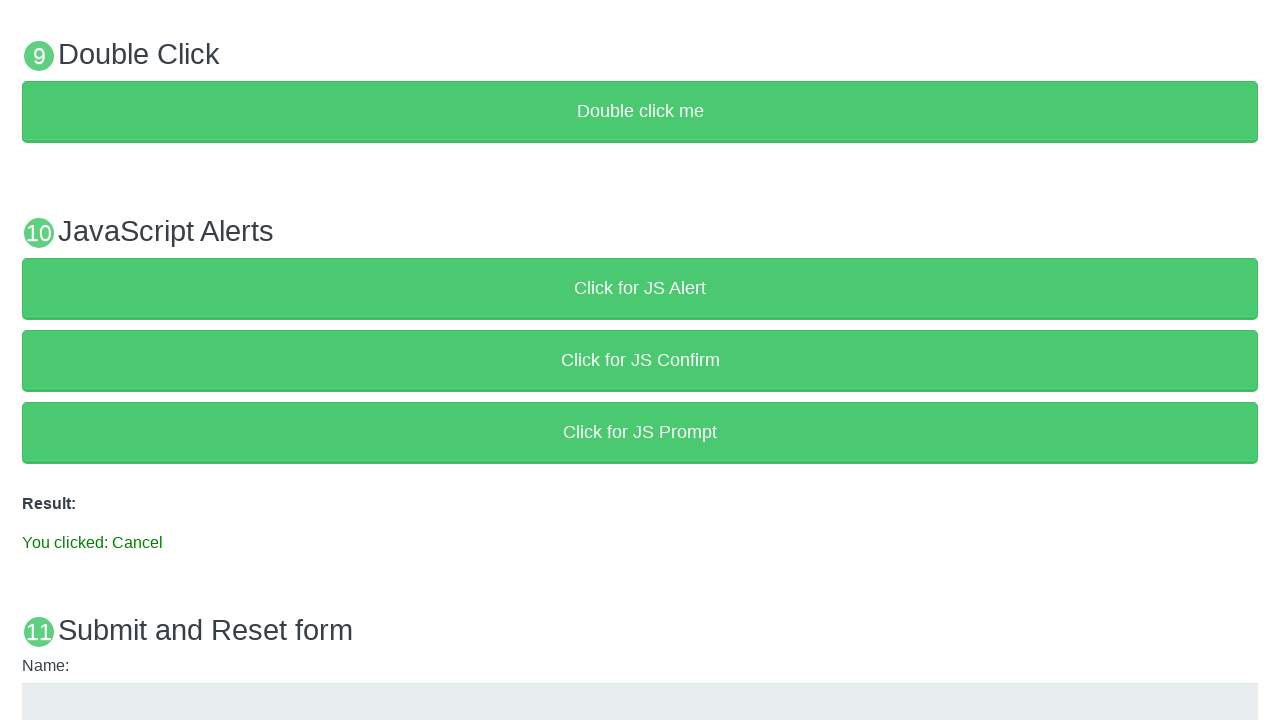

Result message element loaded after dismissing confirm dialog
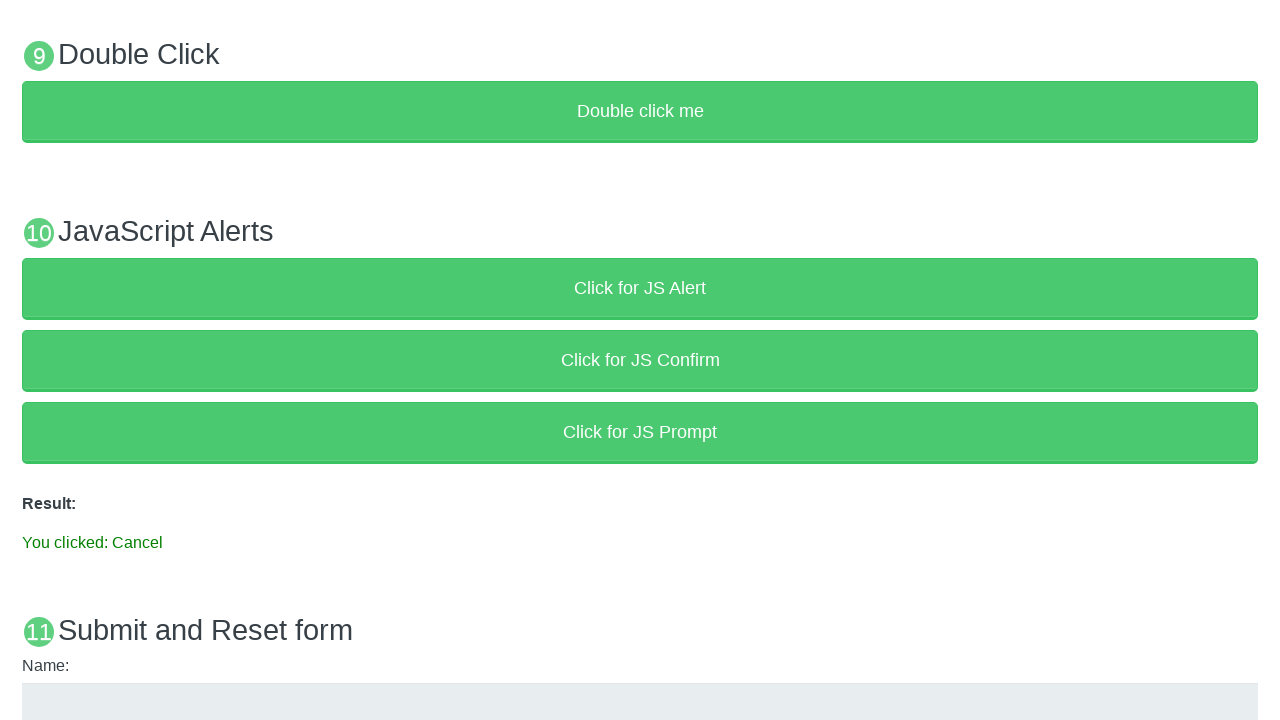

Retrieved result text: 'You clicked: Cancel'
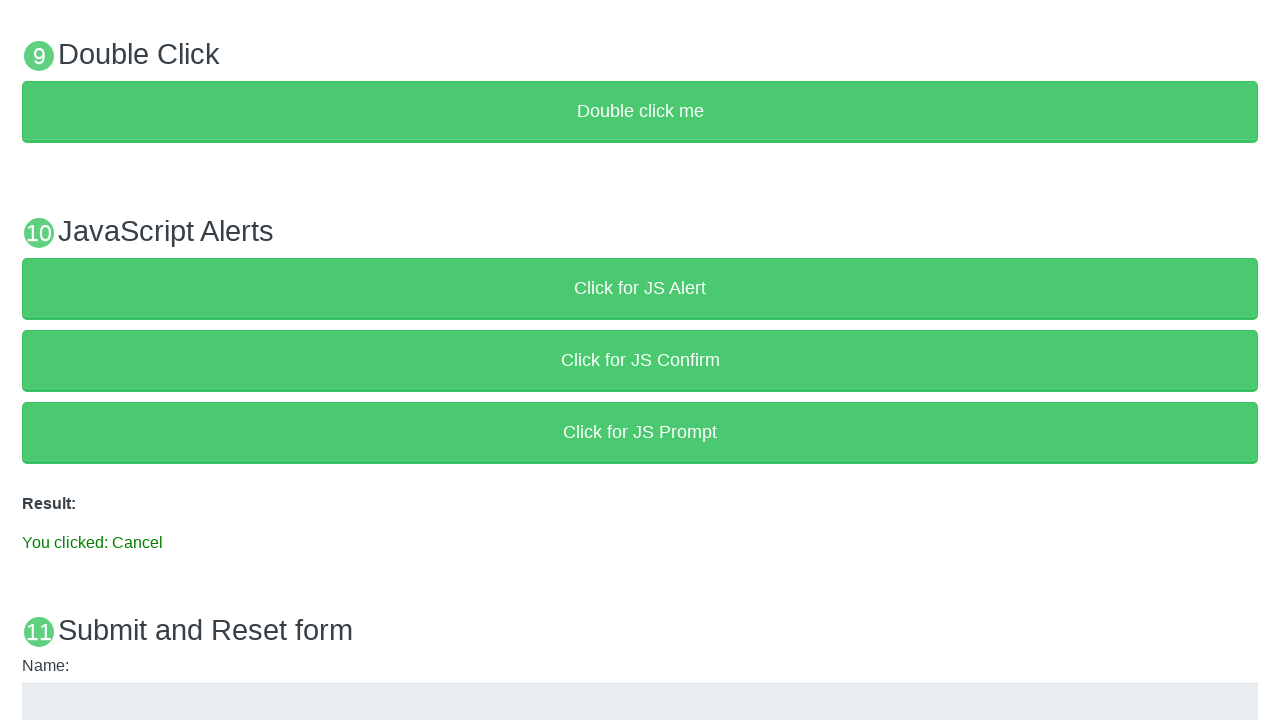

Verified result message shows 'You clicked: Cancel'
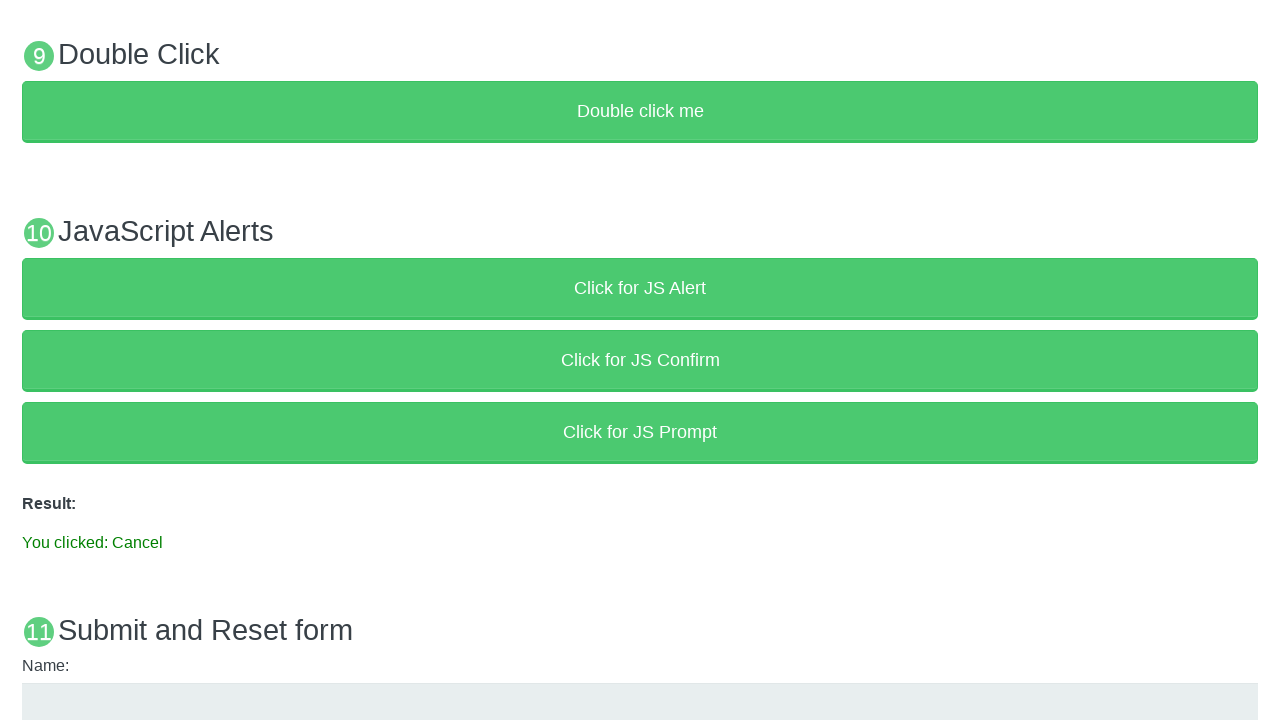

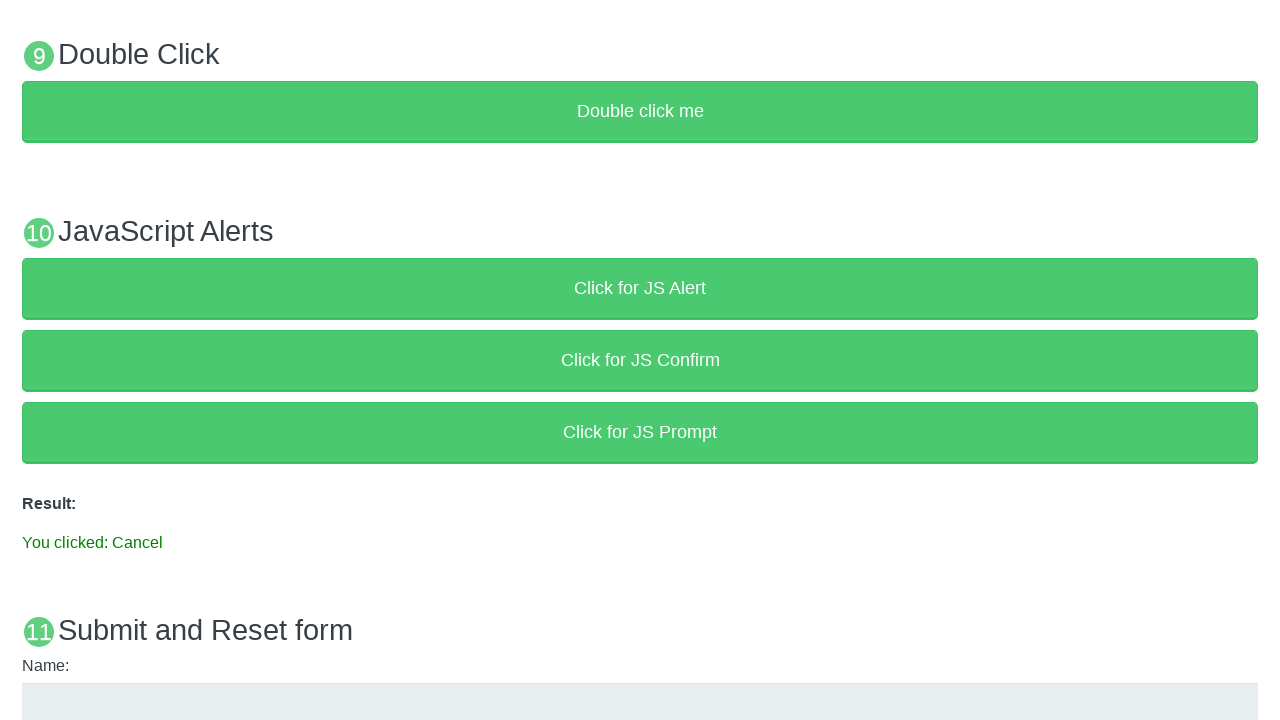